Opens a modal with scrollable content by clicking a button and verifies the modal content appears

Starting URL: https://applitools.github.io/demo/TestPages/ModalsPage/index.html

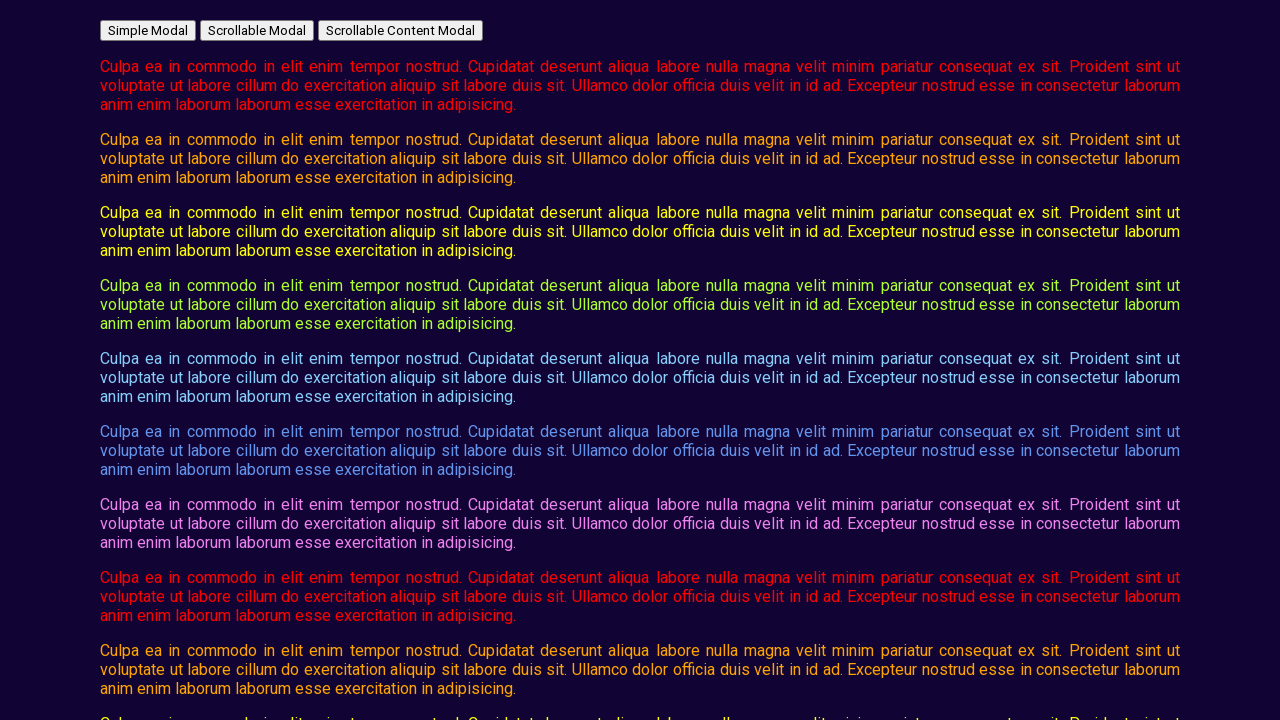

Clicked button to open scrollable content modal at (400, 30) on #open_scrollable_content_modal
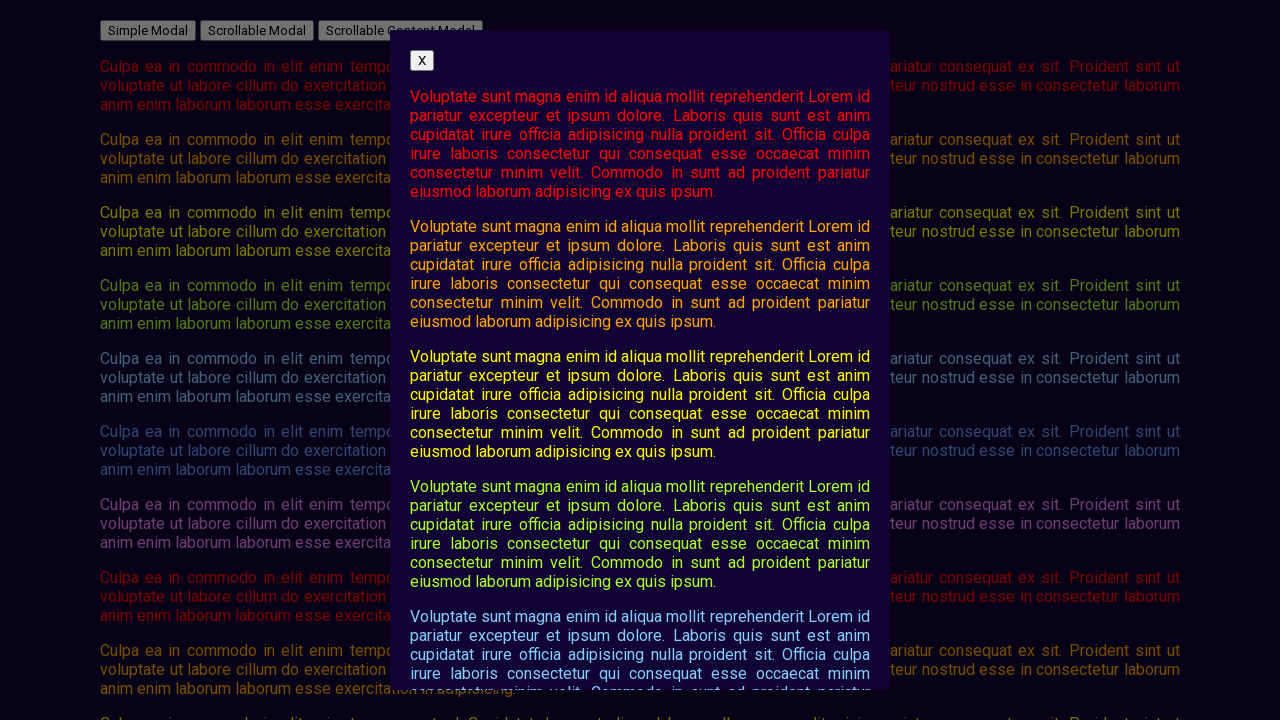

Modal content appeared with scrollable content
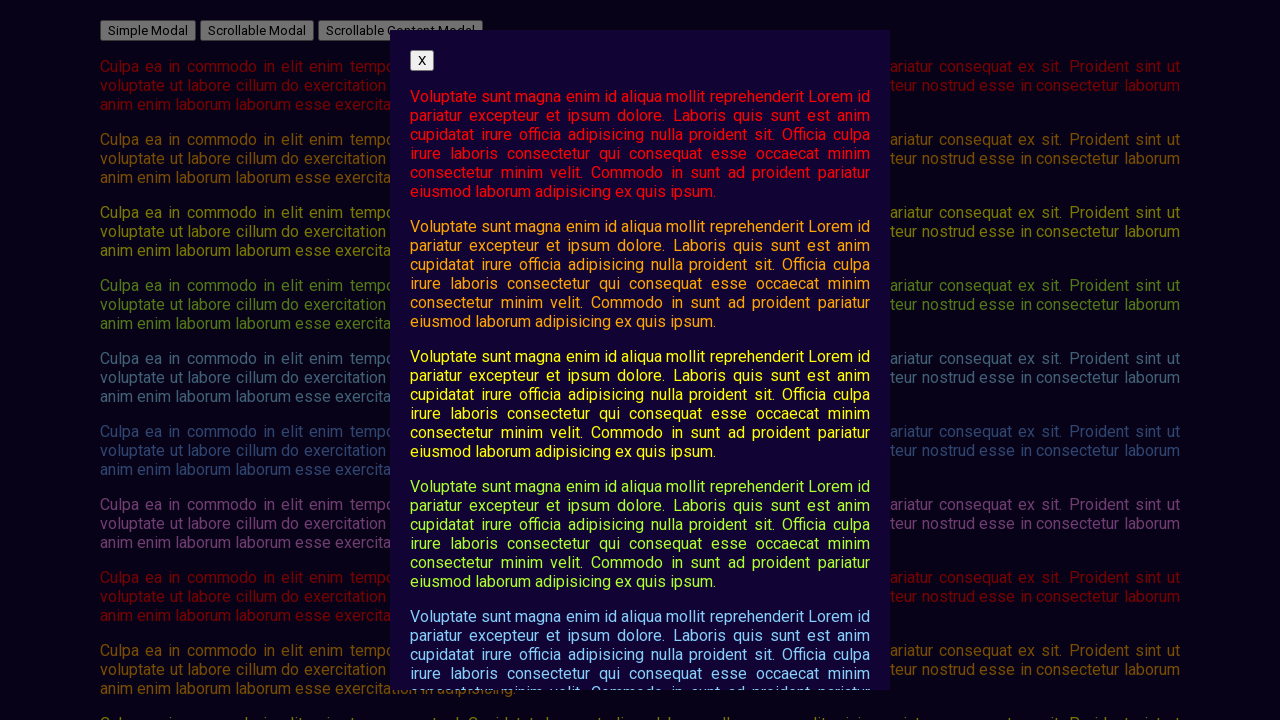

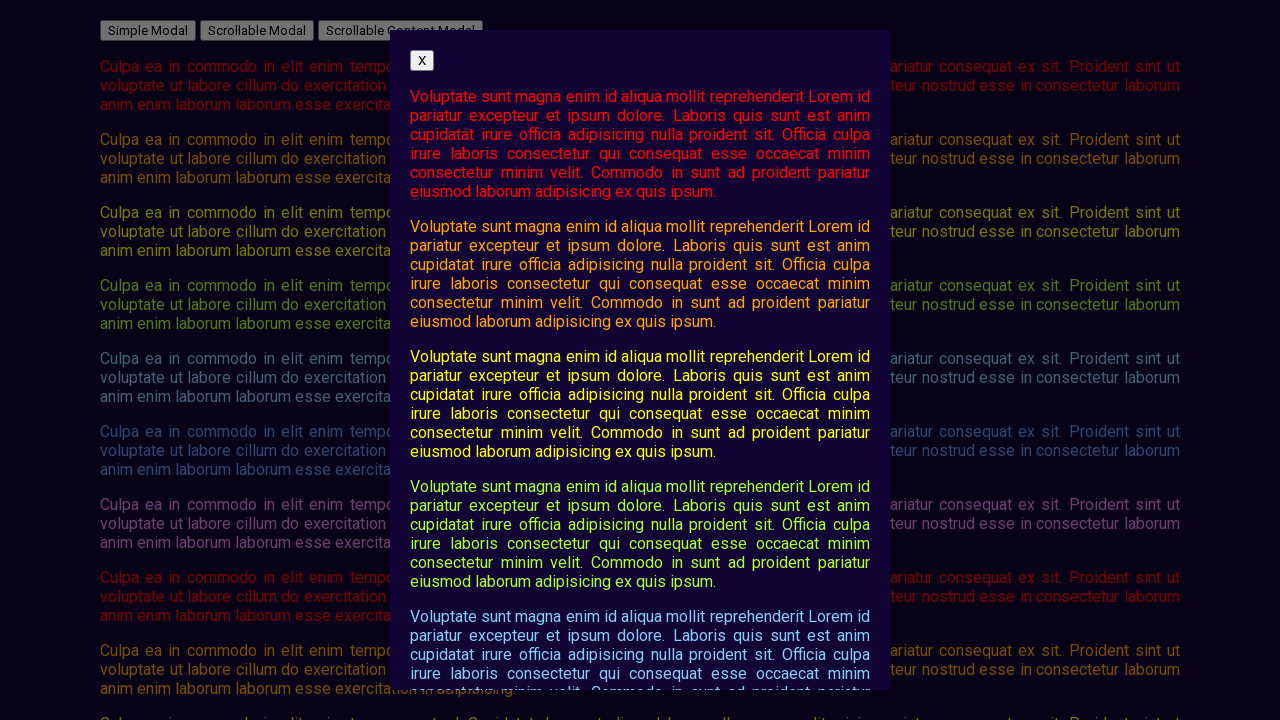